Tests the remove button functionality by clicking it, waiting for the loading bar to disappear, and verifying that the checkbox is removed and success message appears

Starting URL: https://practice.cydeo.com/dynamic_controls

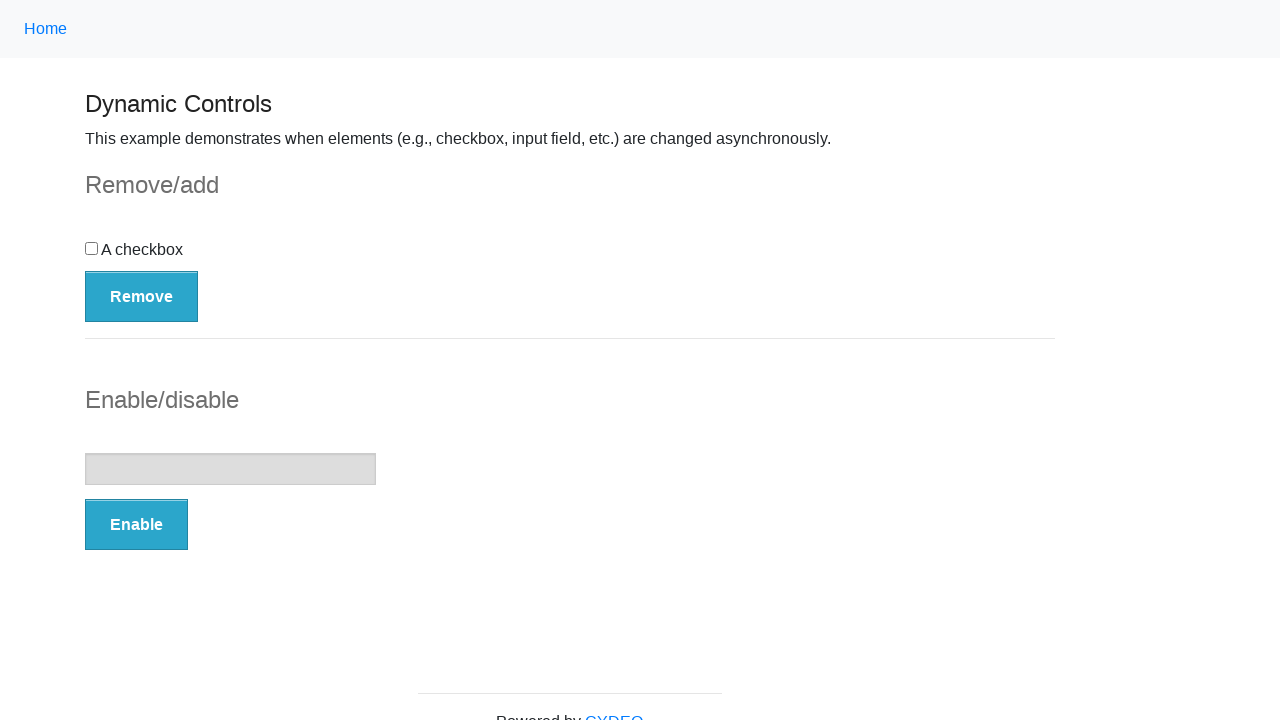

Navigated to dynamic controls page
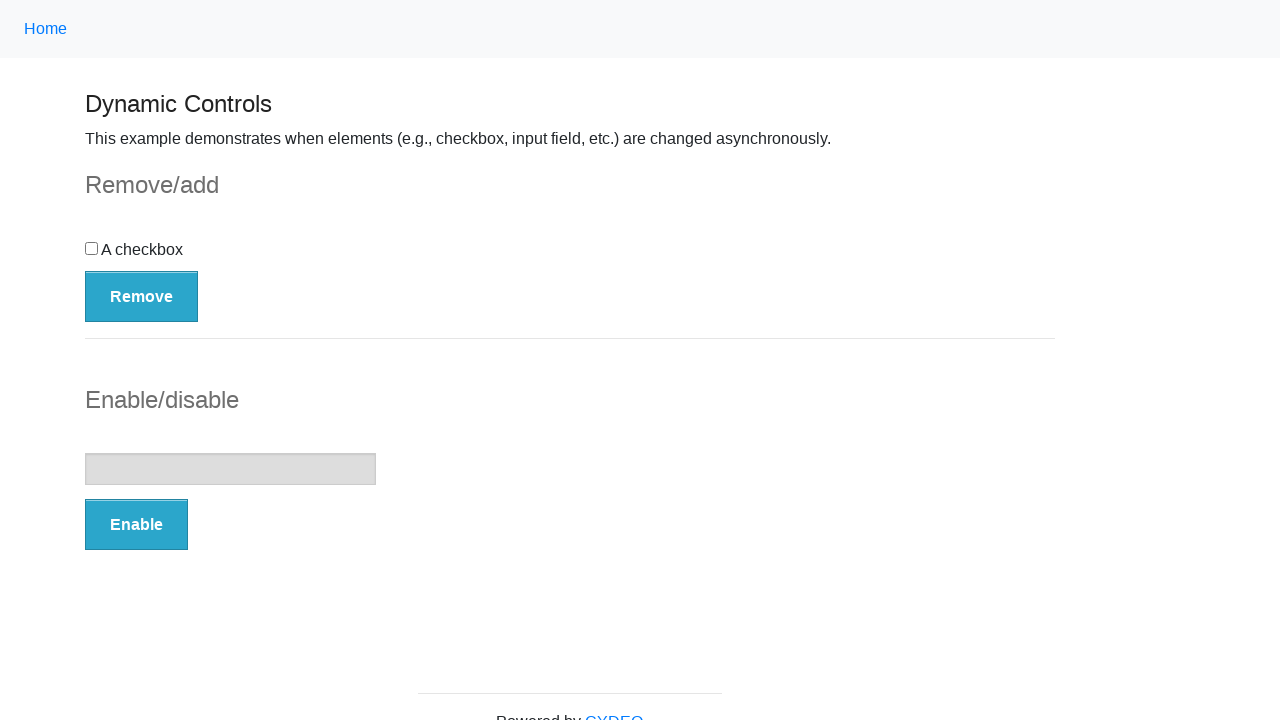

Clicked the remove button at (142, 296) on button:has-text('Remove')
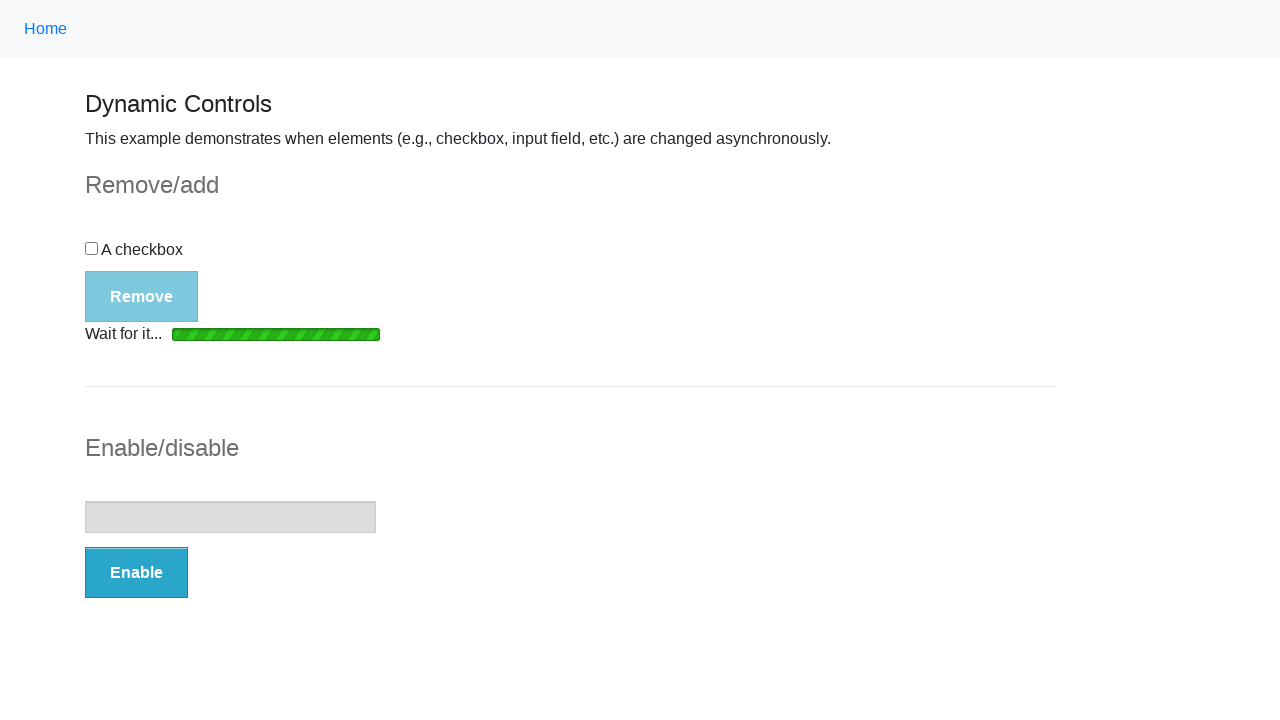

Loading bar disappeared after removal
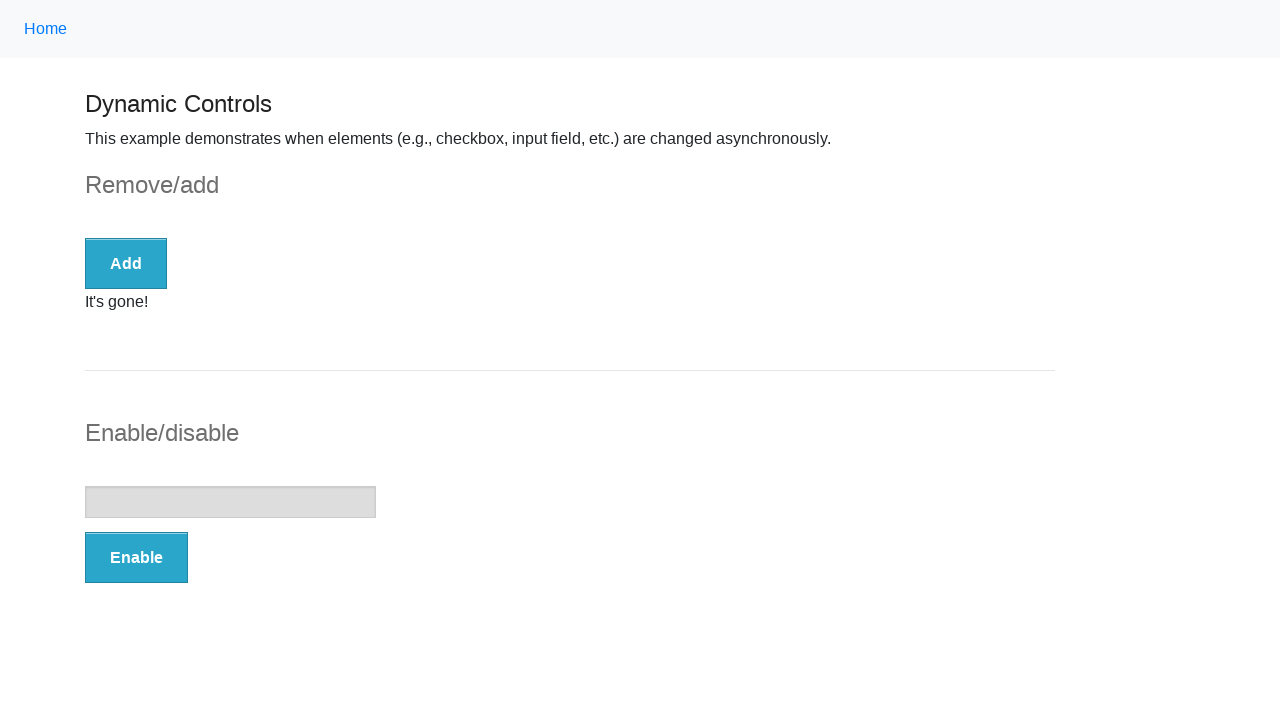

Checked if checkbox is visible
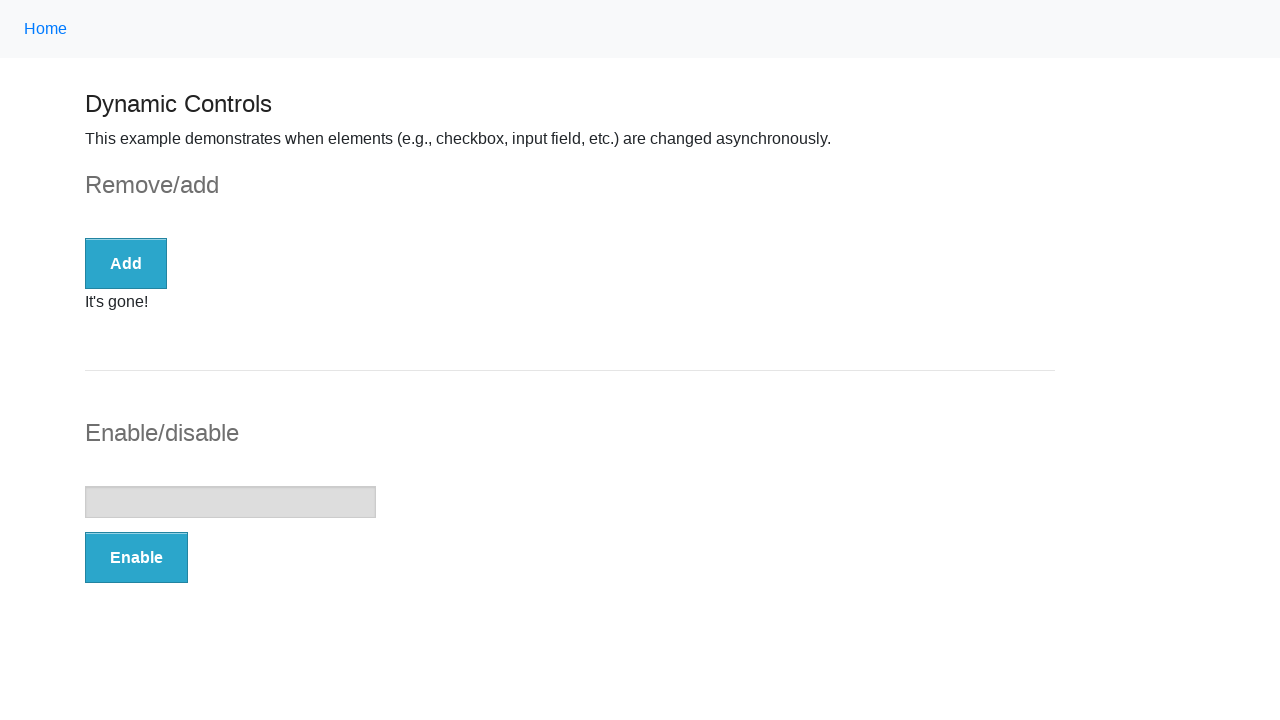

Verified checkbox is not visible after removal
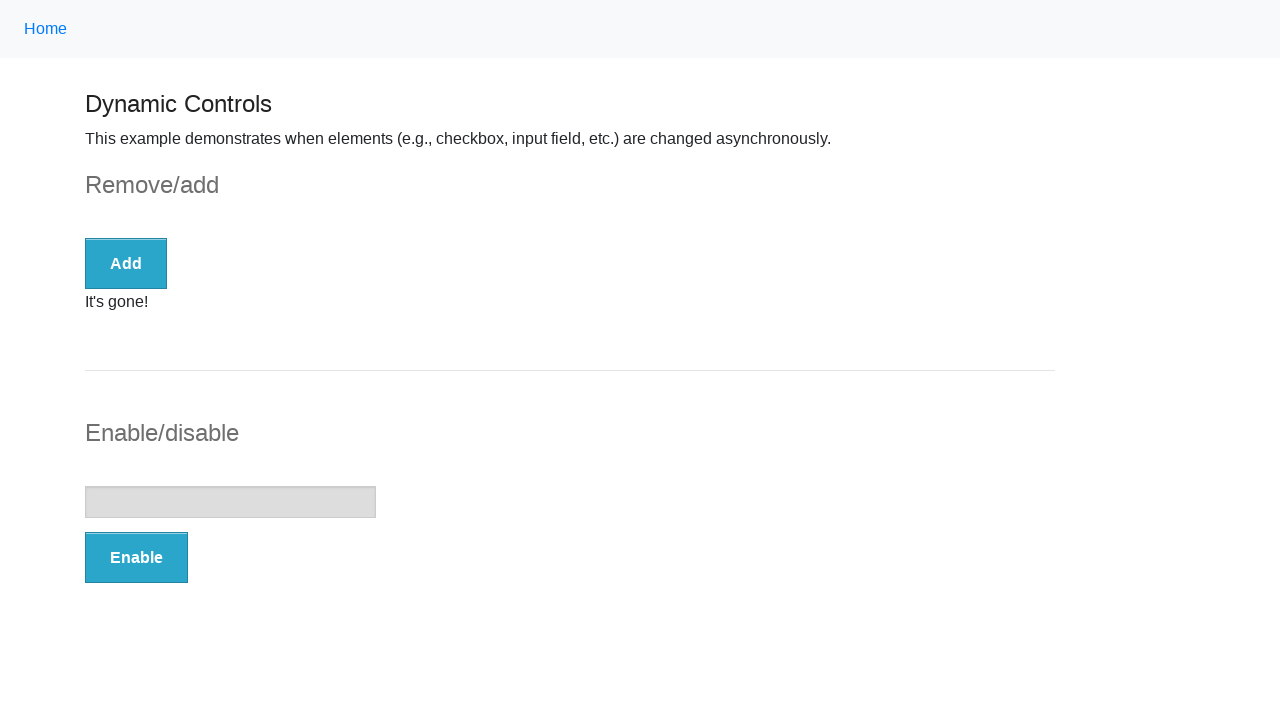

Located success message element
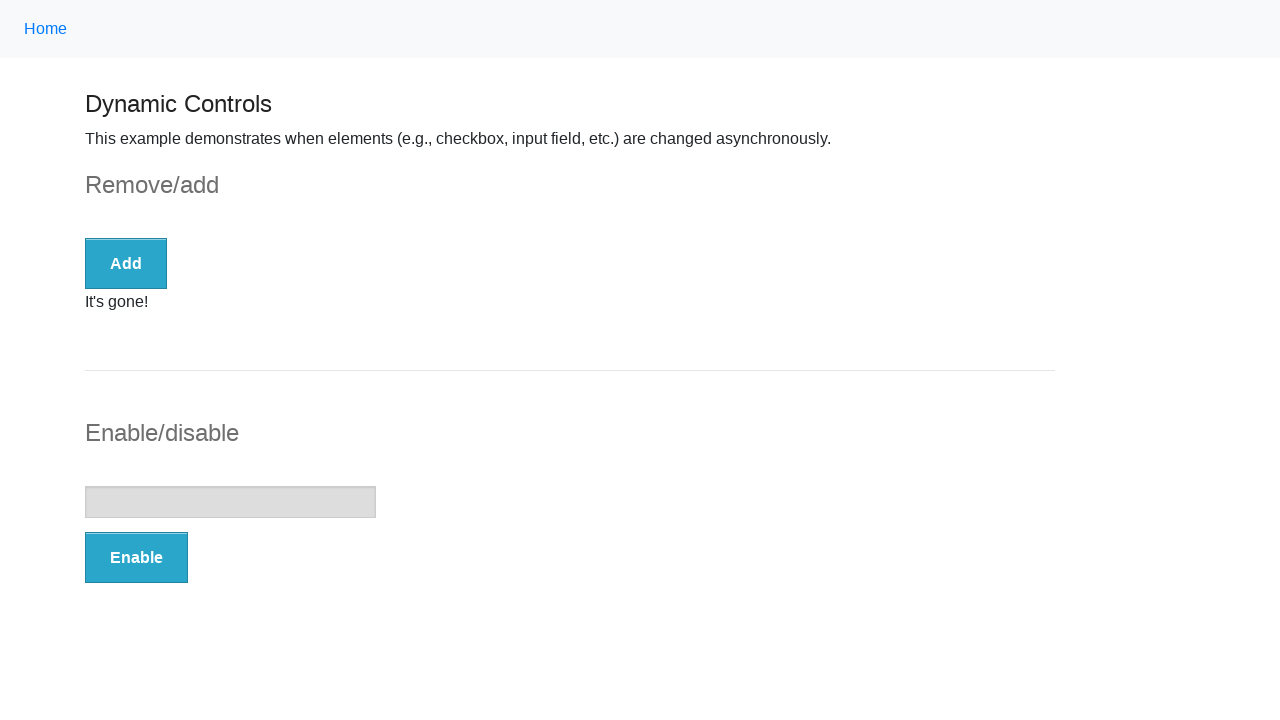

Verified success message is visible
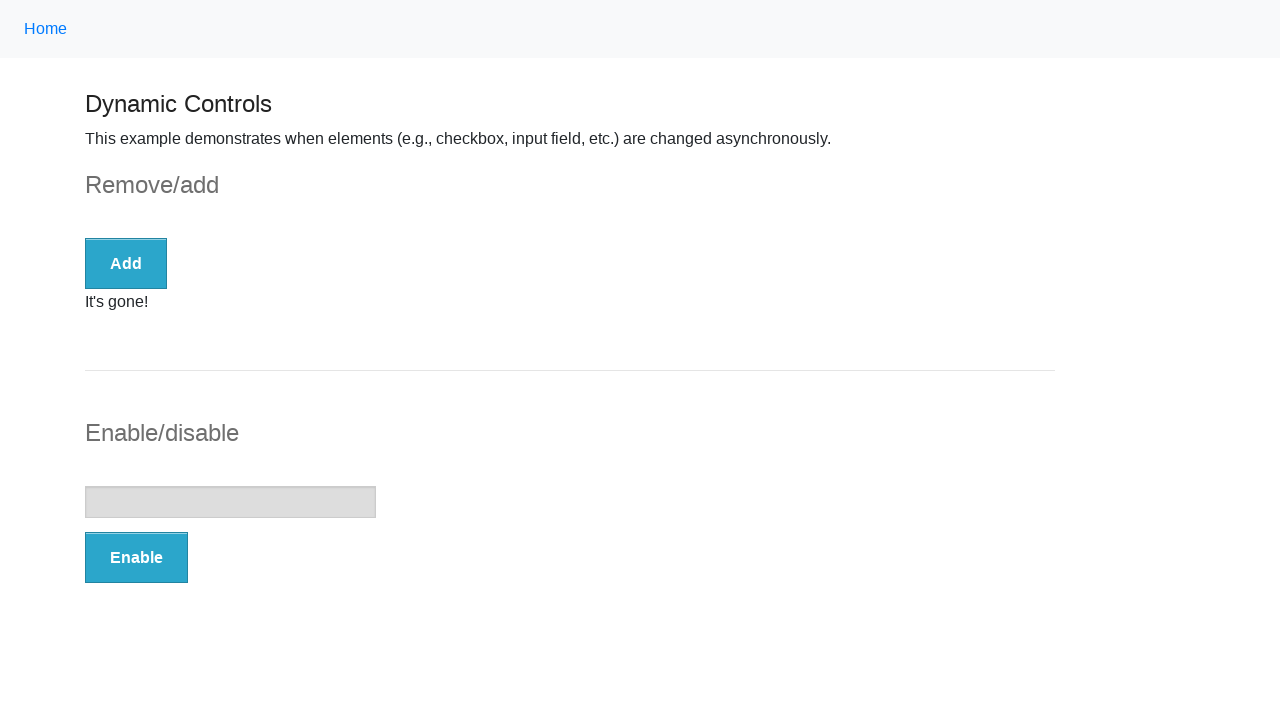

Verified success message text is 'It's gone!'
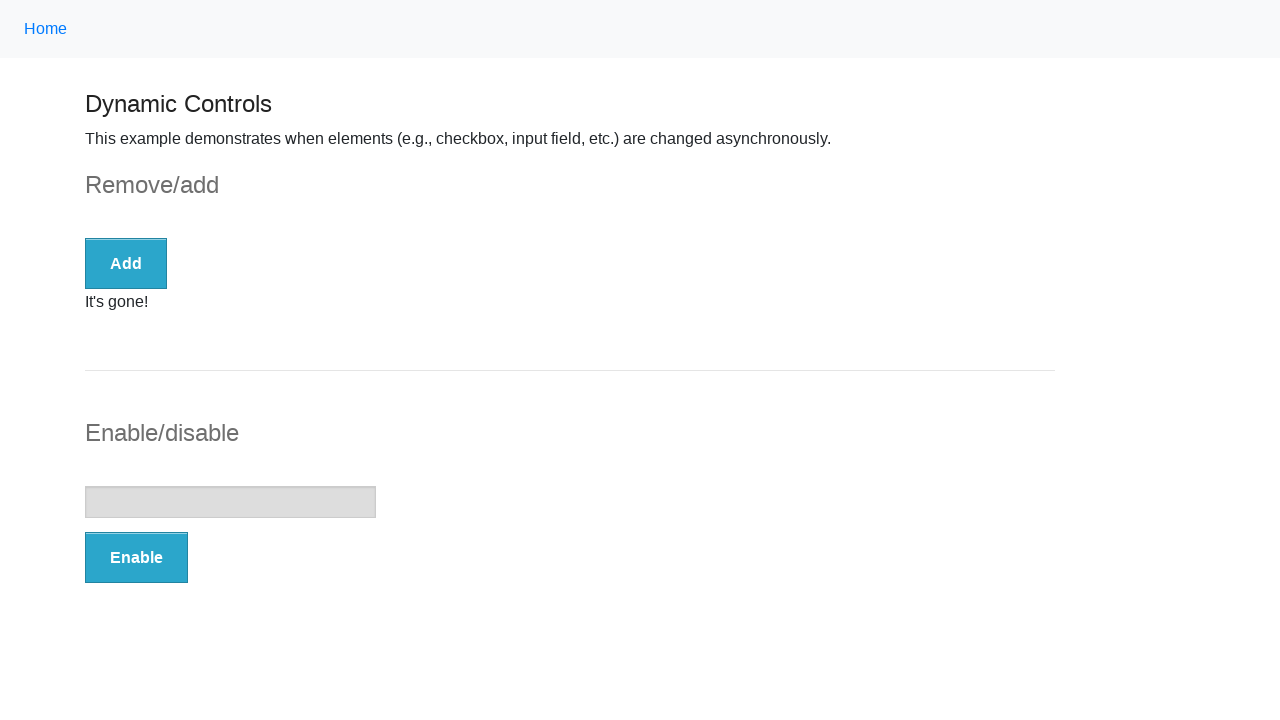

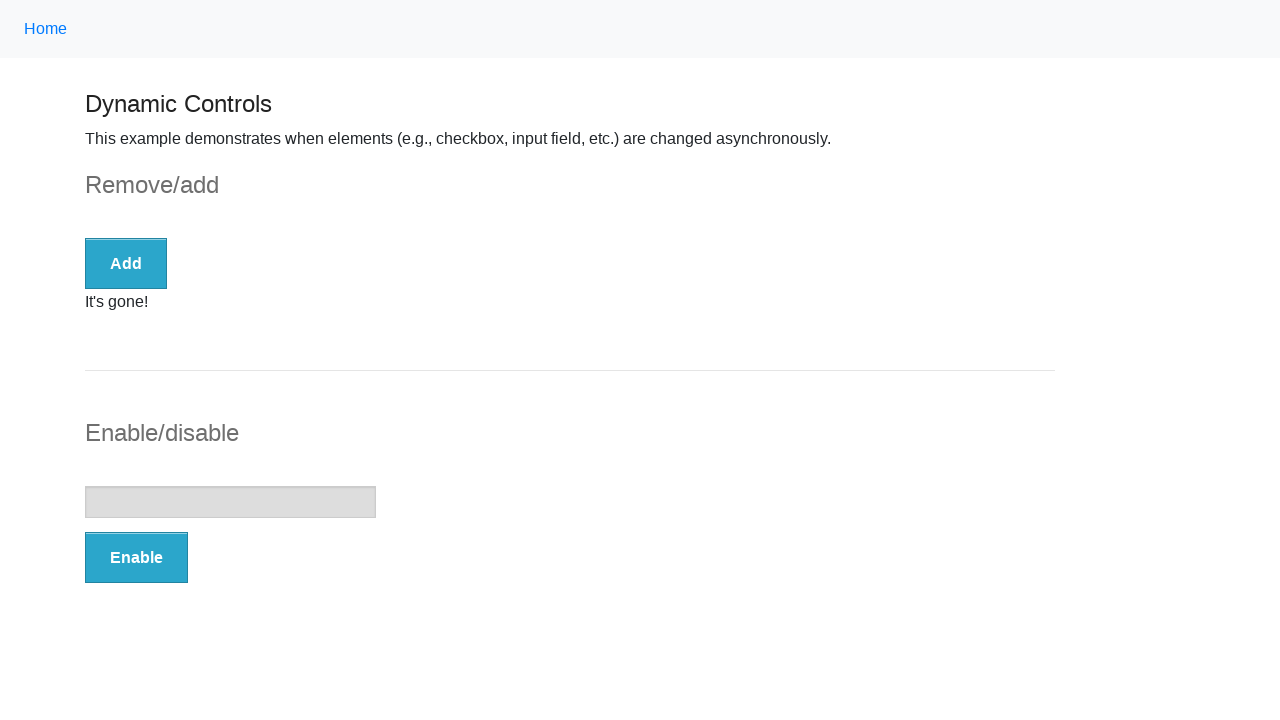